Tests double-click functionality on W3Schools example page by double-clicking a button to copy text between fields, then modifying the first field

Starting URL: https://www.w3schools.com/tags/tryit.asp?filename=tryhtml5_ev_ondblclick3

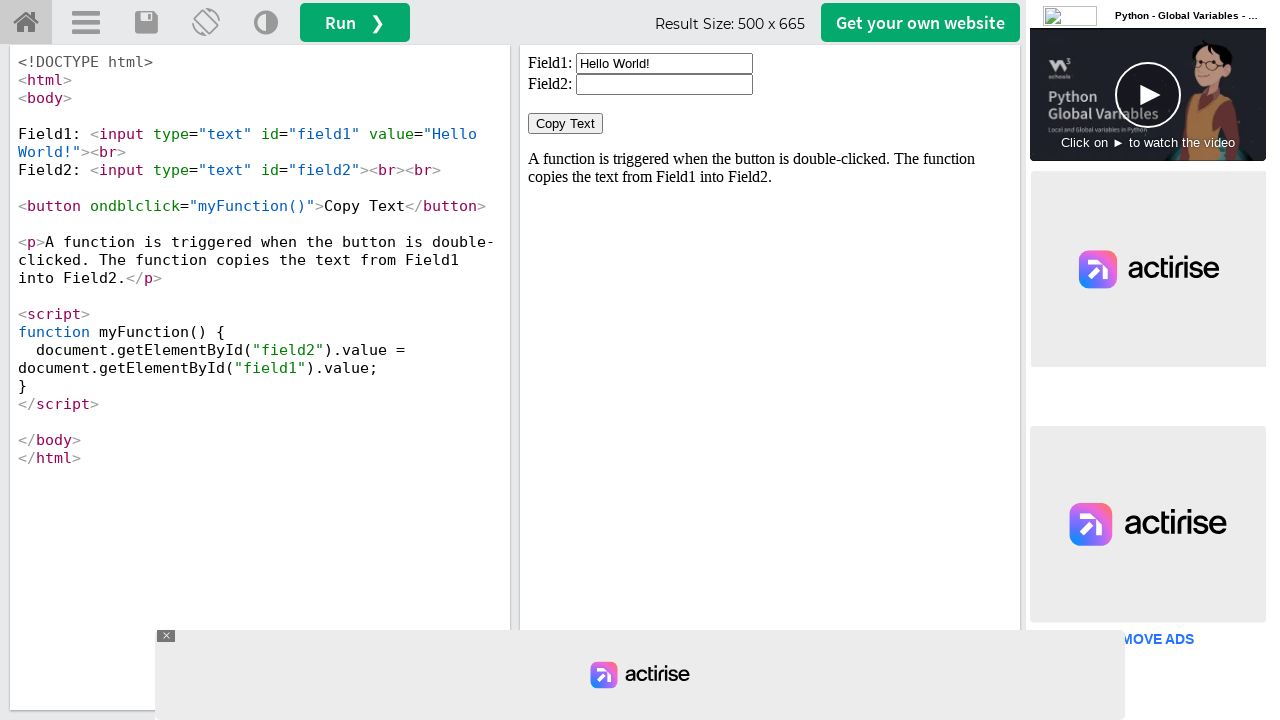

Located iframe#iframeResult containing the example
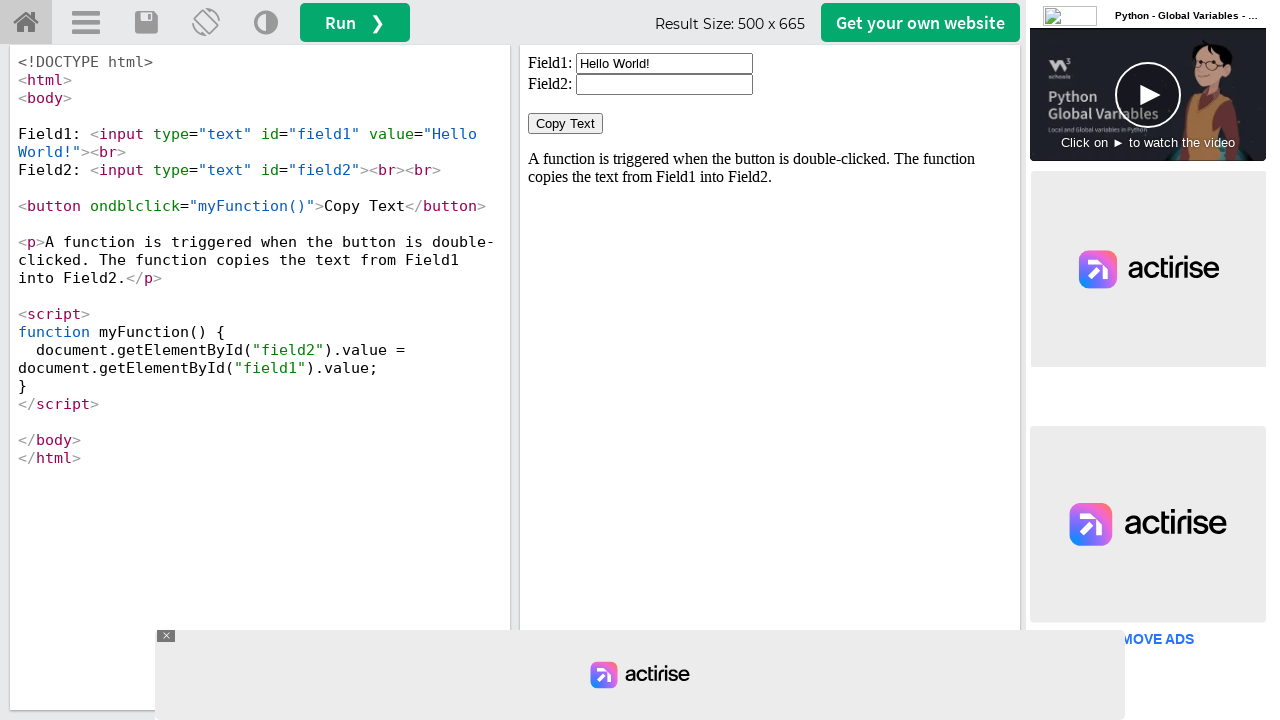

Double-clicked the 'Copy Text' button to copy text between fields at (566, 124) on iframe#iframeResult >> internal:control=enter-frame >> button:has-text('Copy Tex
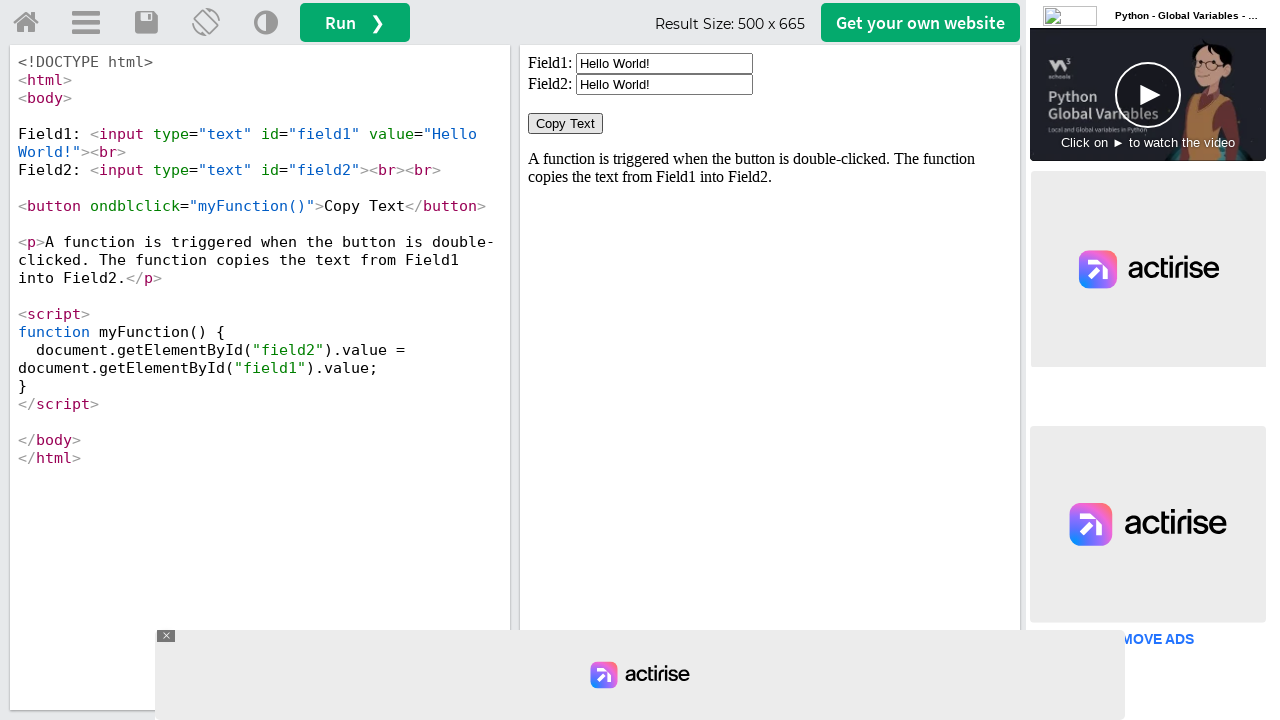

Cleared the first input field (field1) on iframe#iframeResult >> internal:control=enter-frame >> input#field1
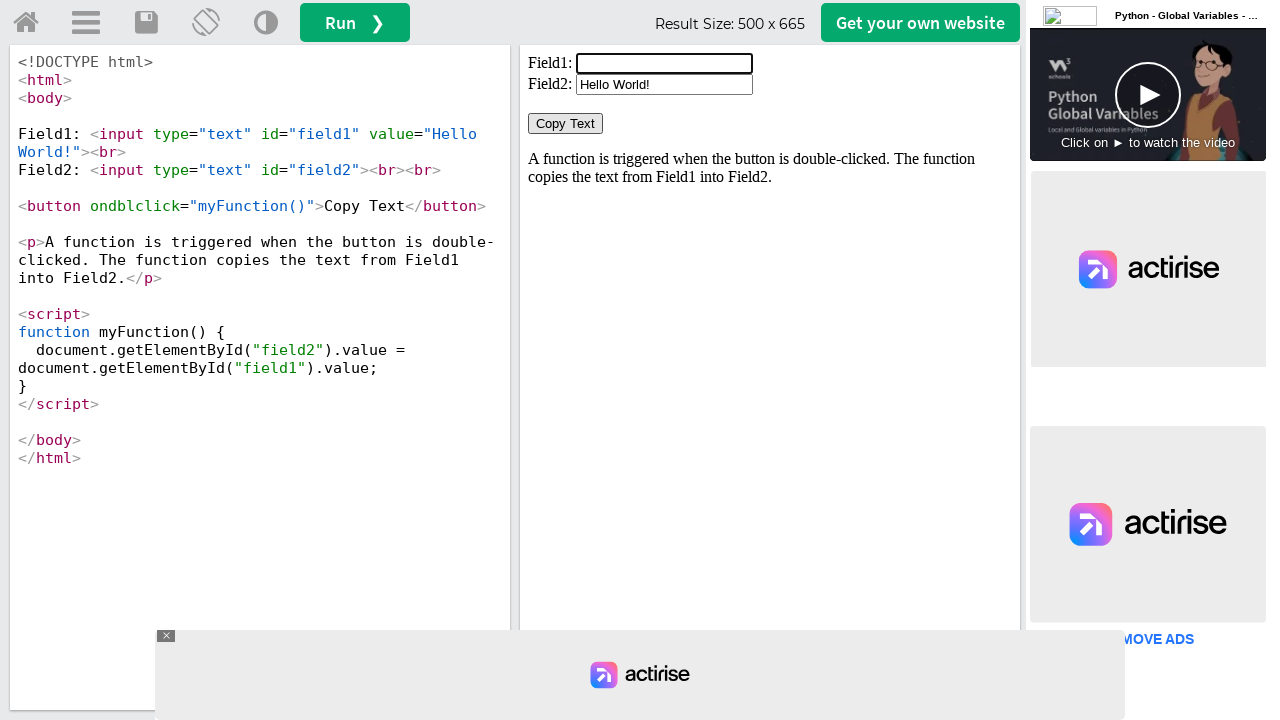

Filled the first input field with 'Welcome' on iframe#iframeResult >> internal:control=enter-frame >> input#field1
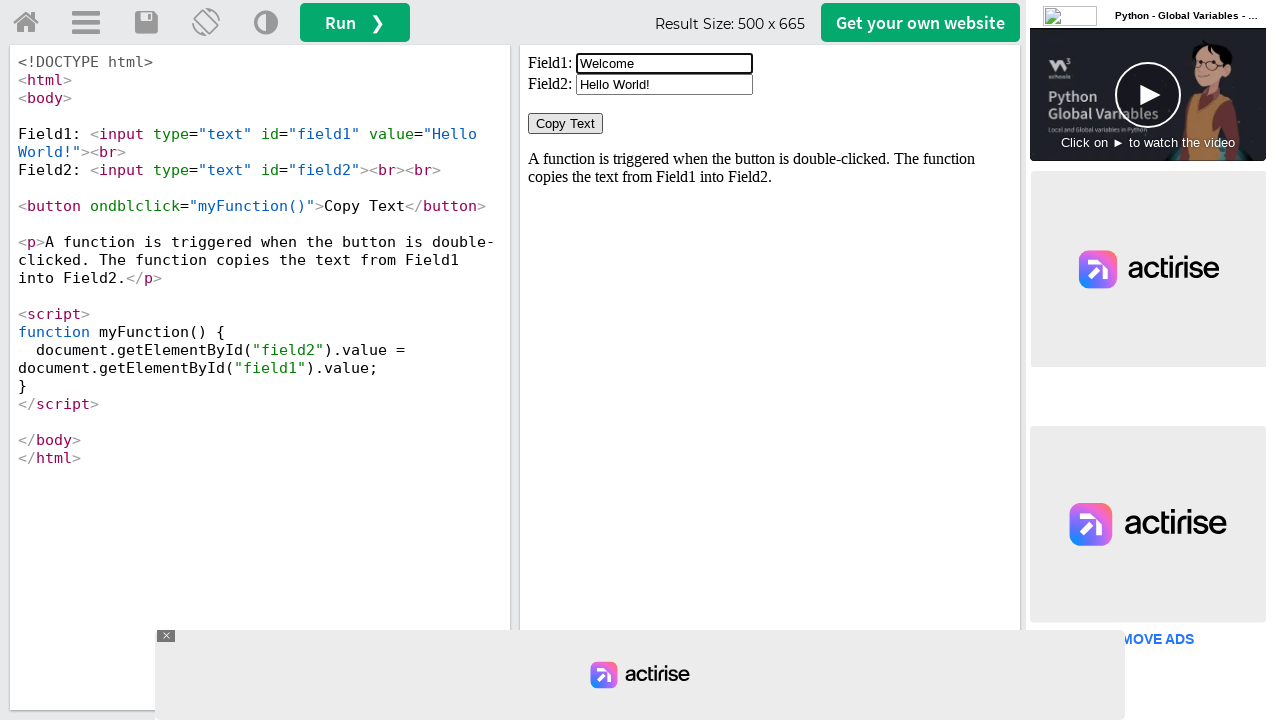

Retrieved value from second field: 'Hello World!'
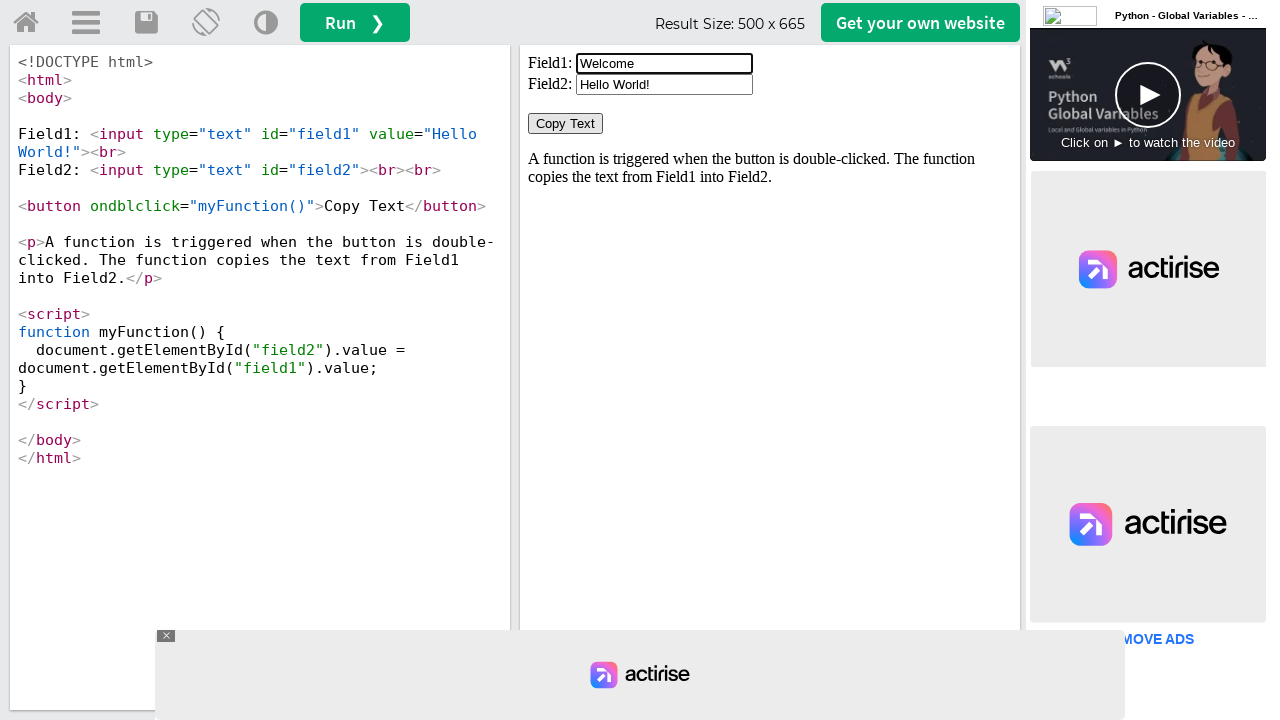

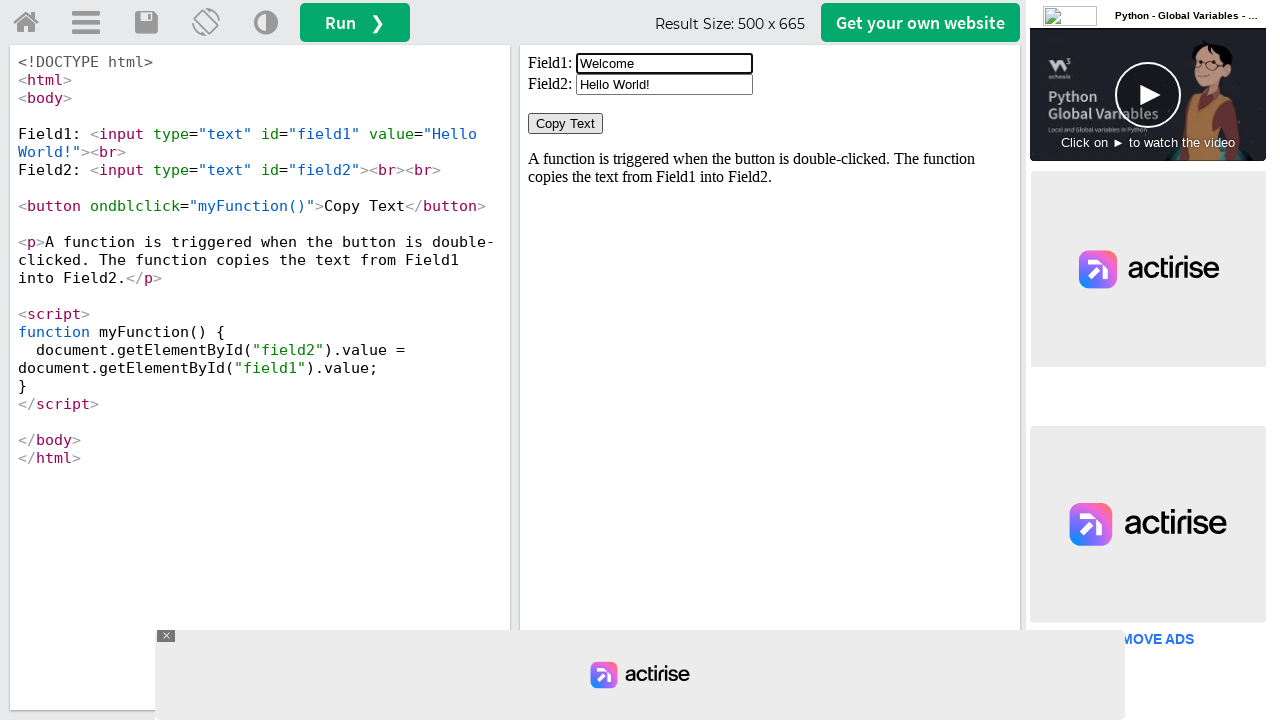